Tests various wait conditions including waiting for element visibility, invisibility, and text changes on a practice page

Starting URL: https://www.leafground.com/waits.xhtml

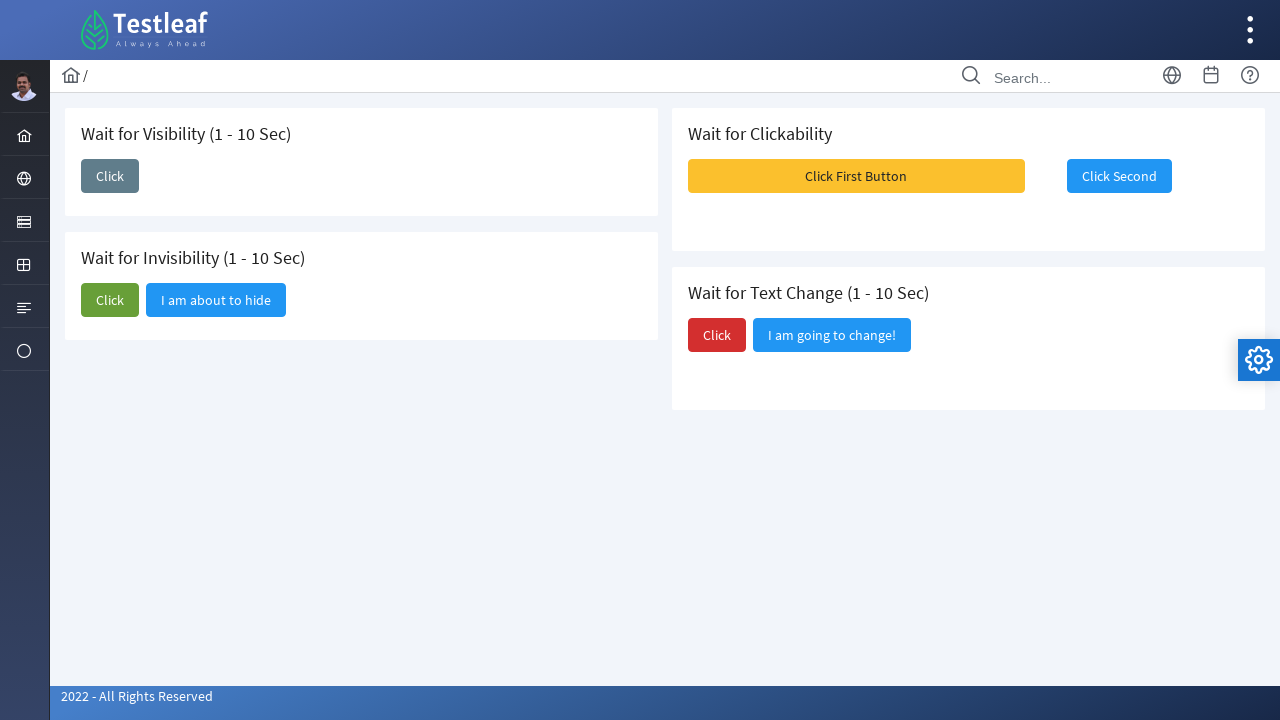

Clicked button to trigger element visibility at (110, 176) on #j_idt87\:j_idt89
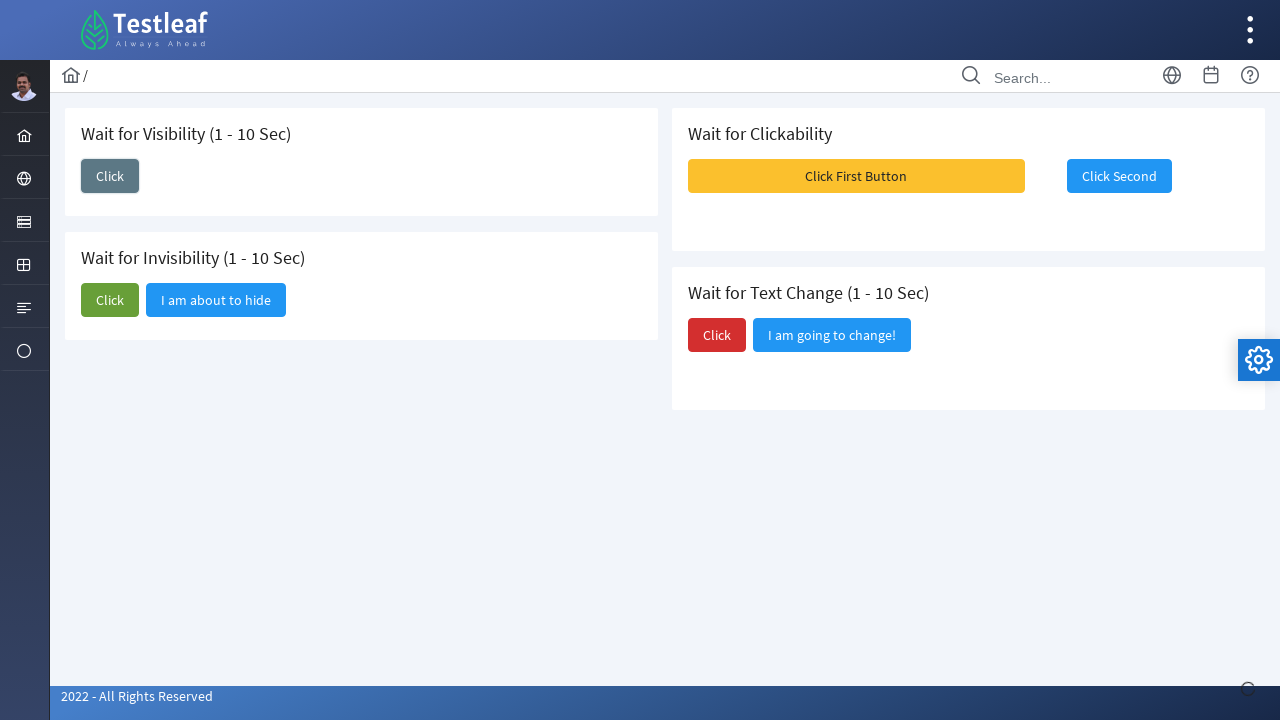

Element became visible after button click
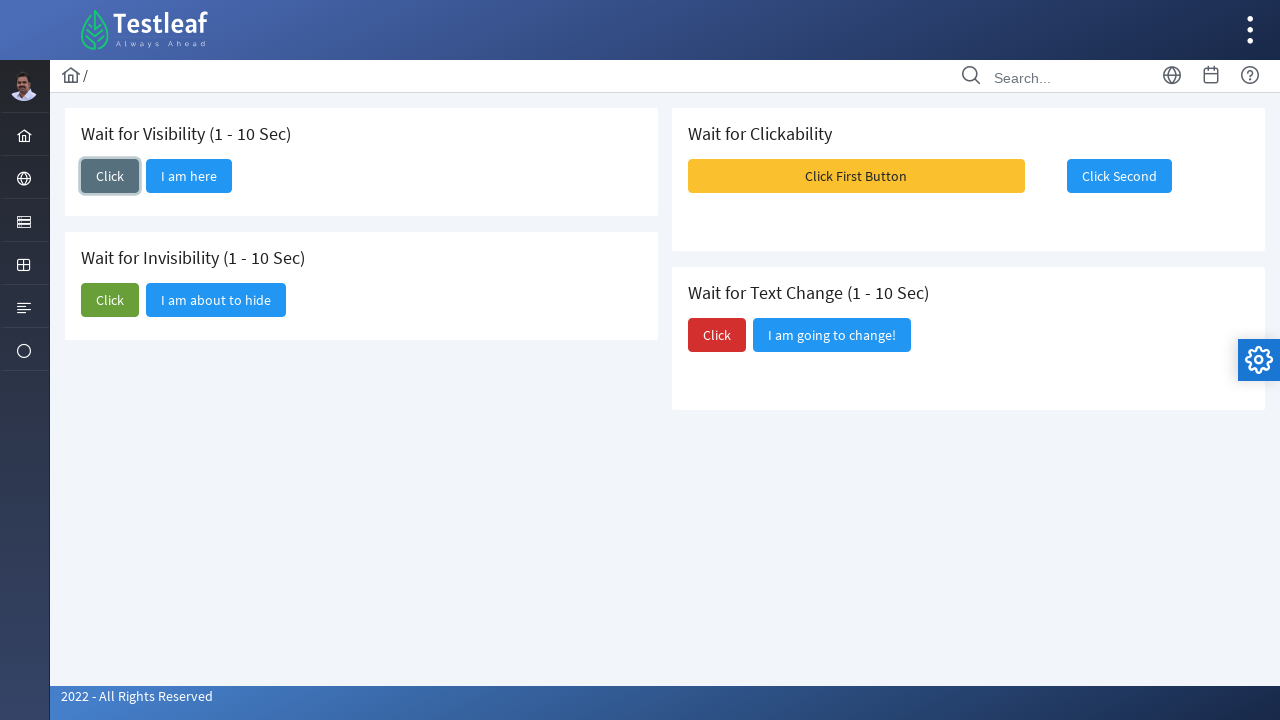

Clicked button to trigger element invisibility at (110, 300) on #j_idt87\:j_idt92
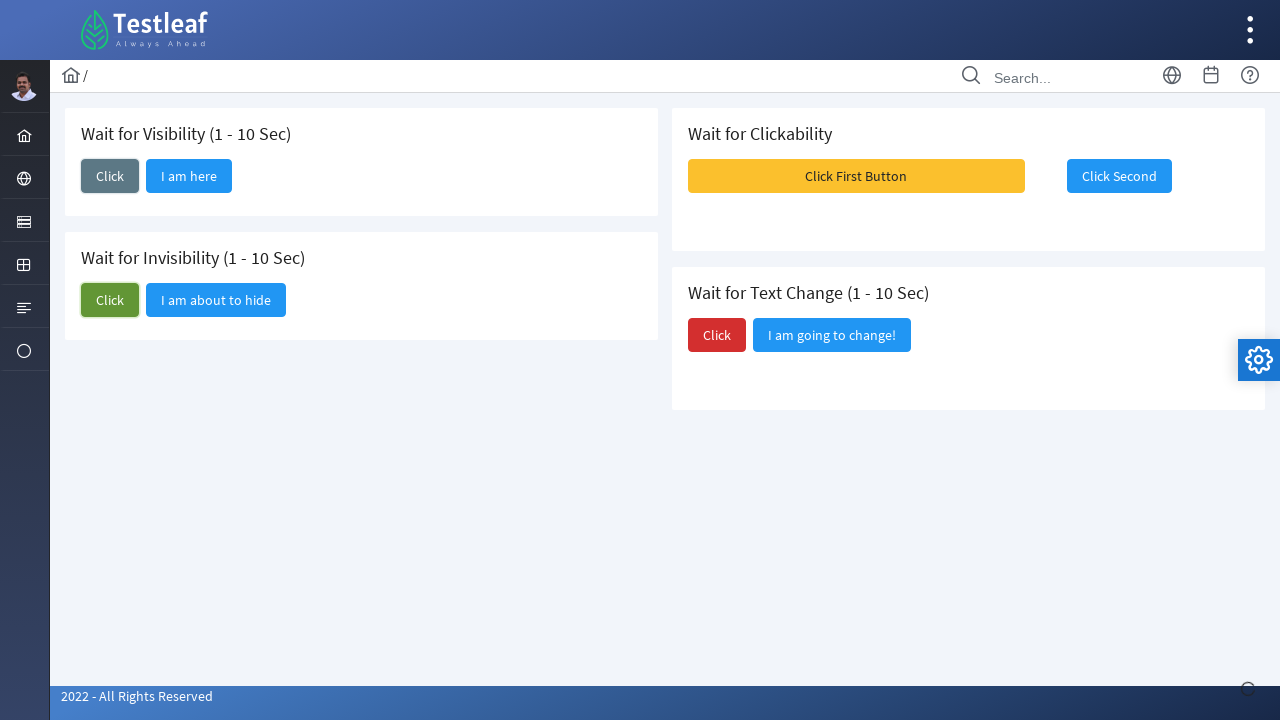

Element disappeared after button click
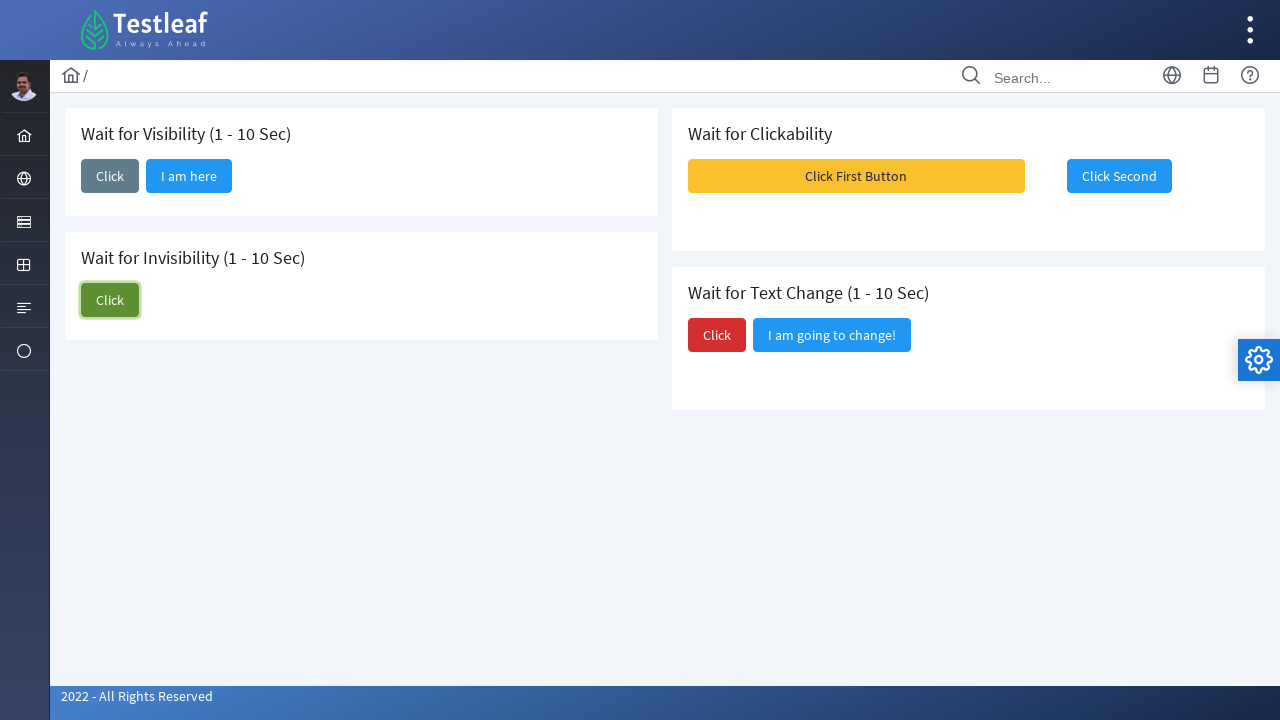

Clicked button to trigger text change at (717, 335) on #j_idt87\:j_idt98
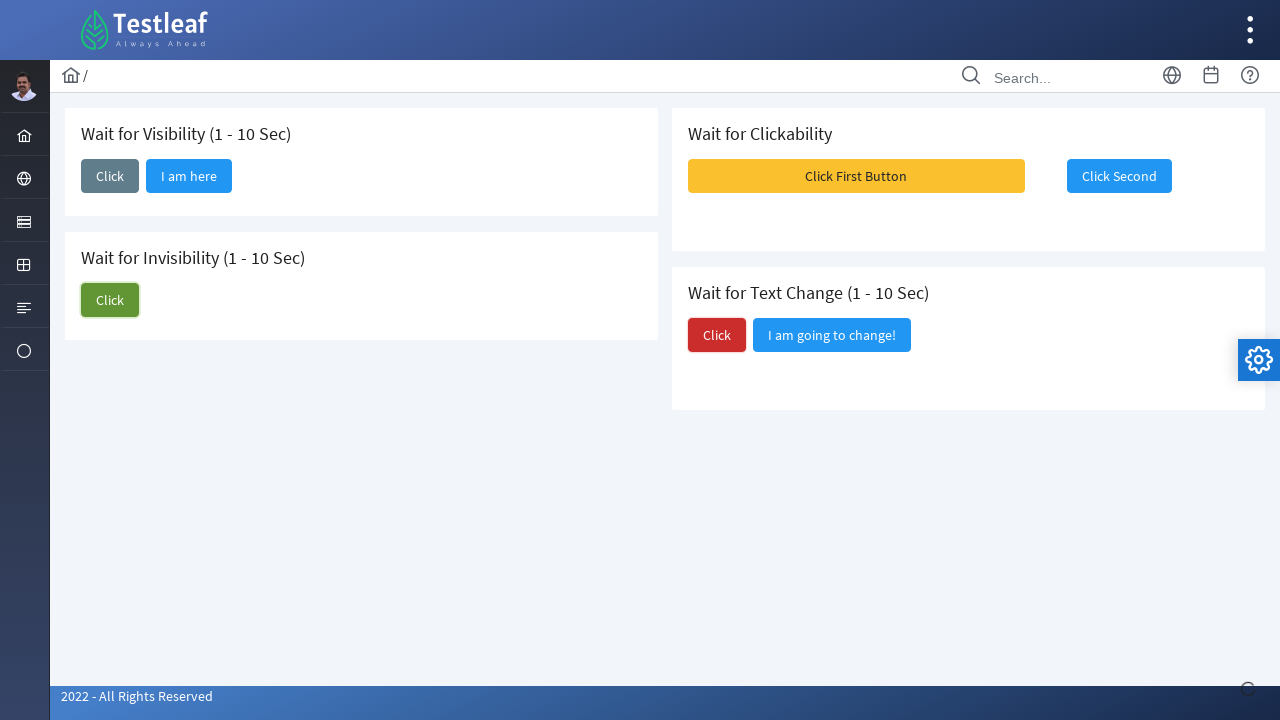

Text changed to 'Did you notice?' on button
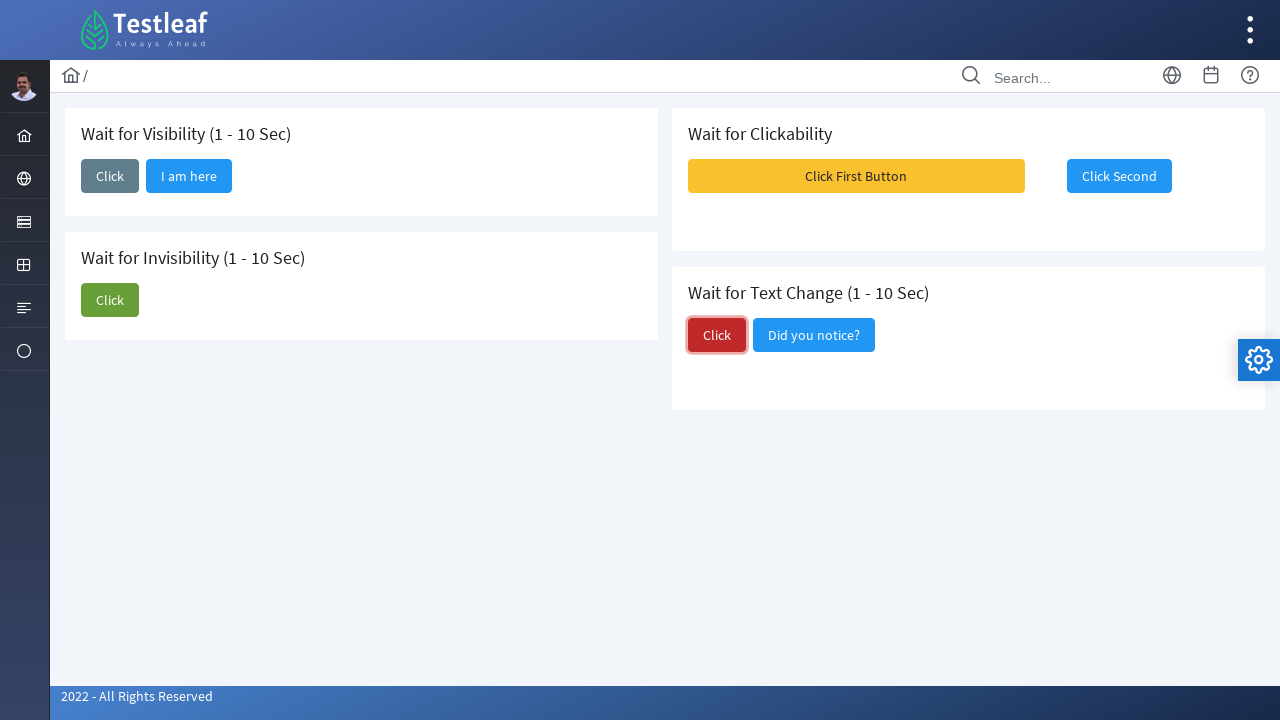

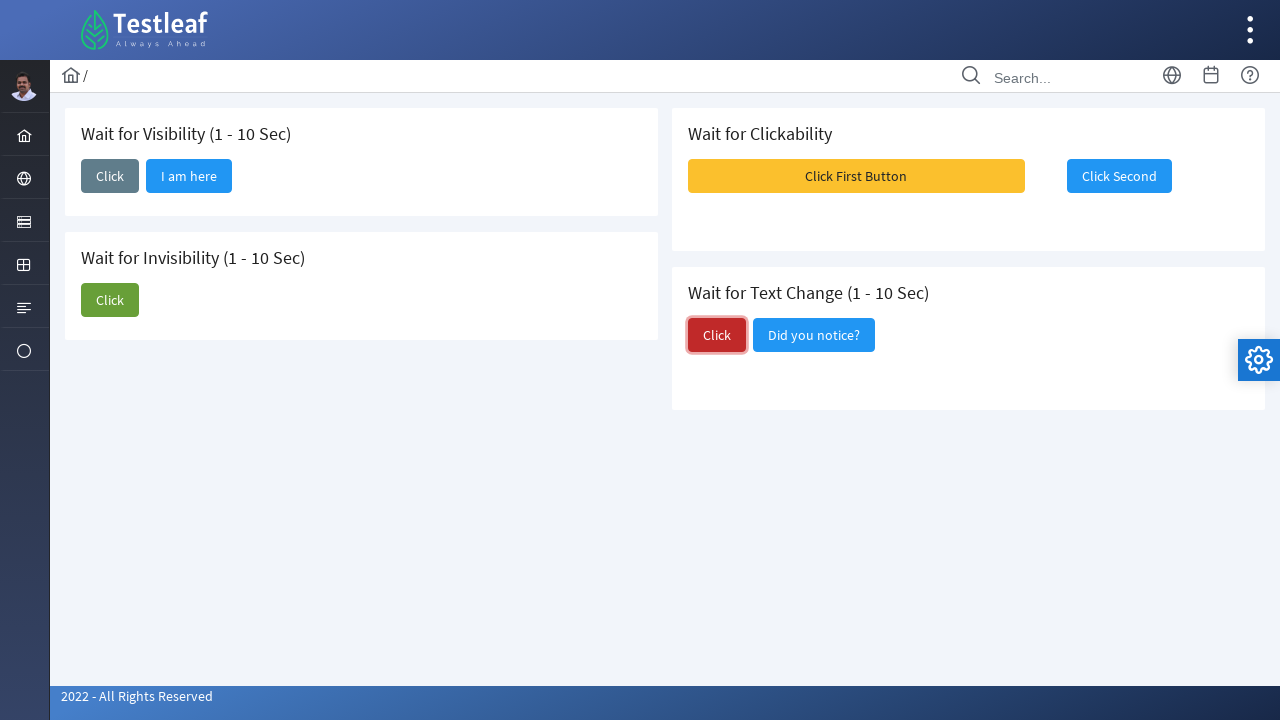